Tests JavaScript Confirm alert by triggering it, dismissing with Cancel, then triggering again and accepting with OK, validating result messages each time

Starting URL: http://the-internet.herokuapp.com/

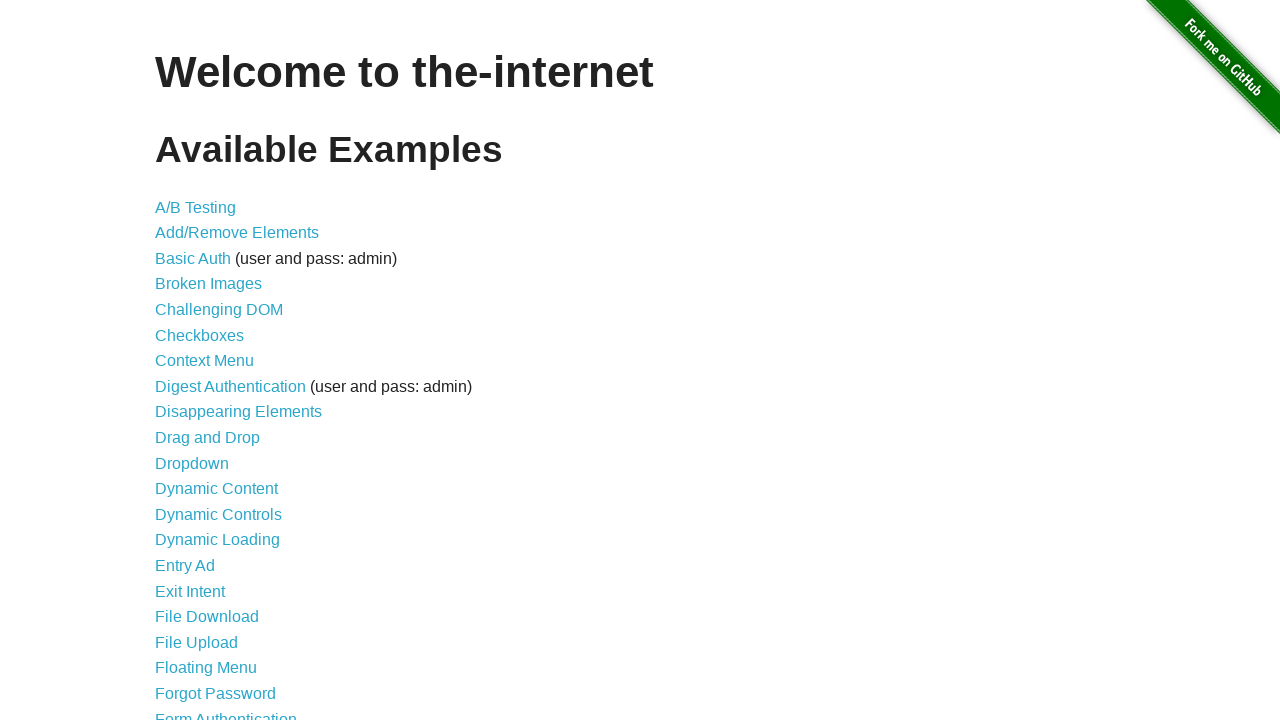

Clicked on 'JavaScript Alerts' link at (214, 361) on a:has-text('JavaScript Alerts')
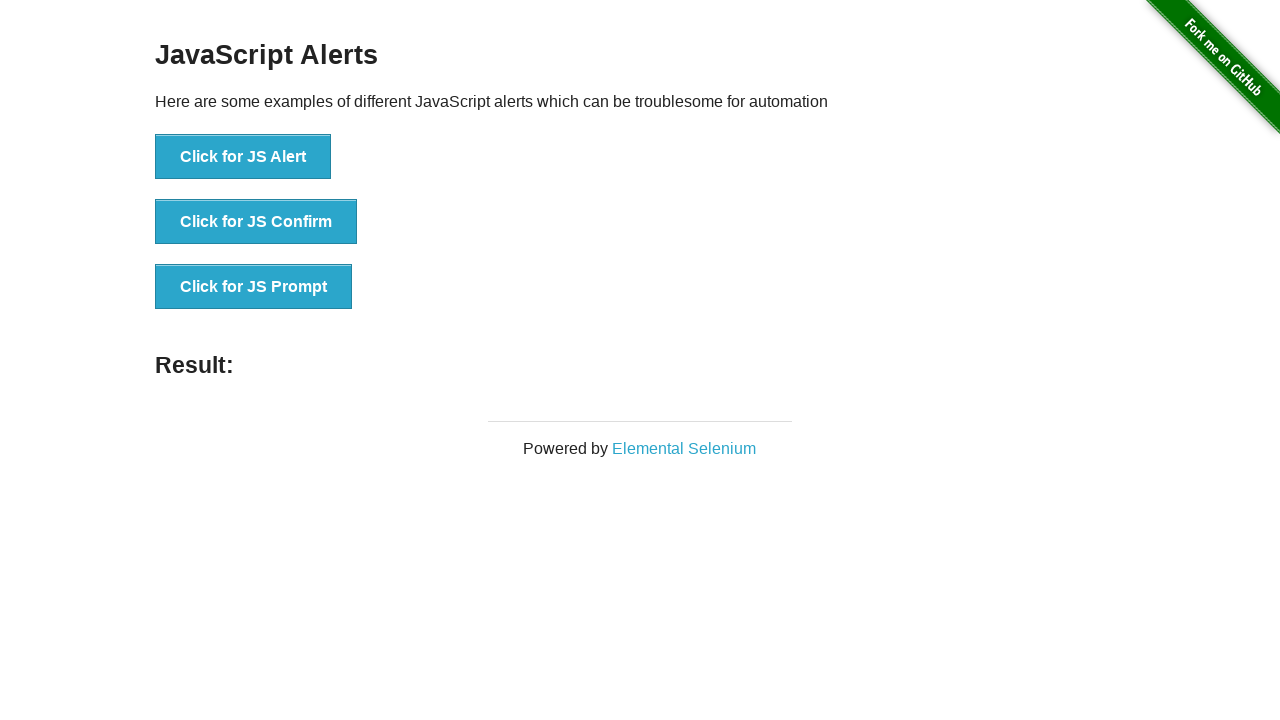

Set up dialog handler to dismiss confirmation alert
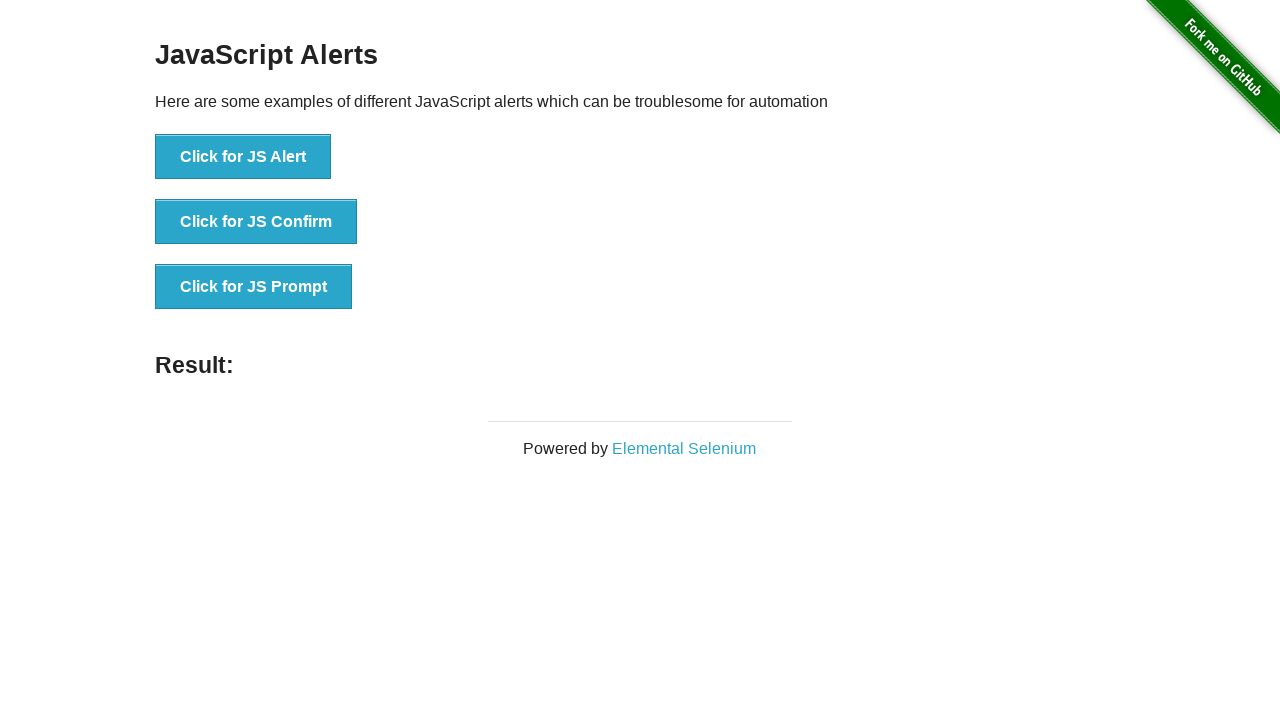

Clicked 'Click for JS Confirm' button to trigger confirmation alert at (256, 222) on button:has-text('Click for JS Confirm')
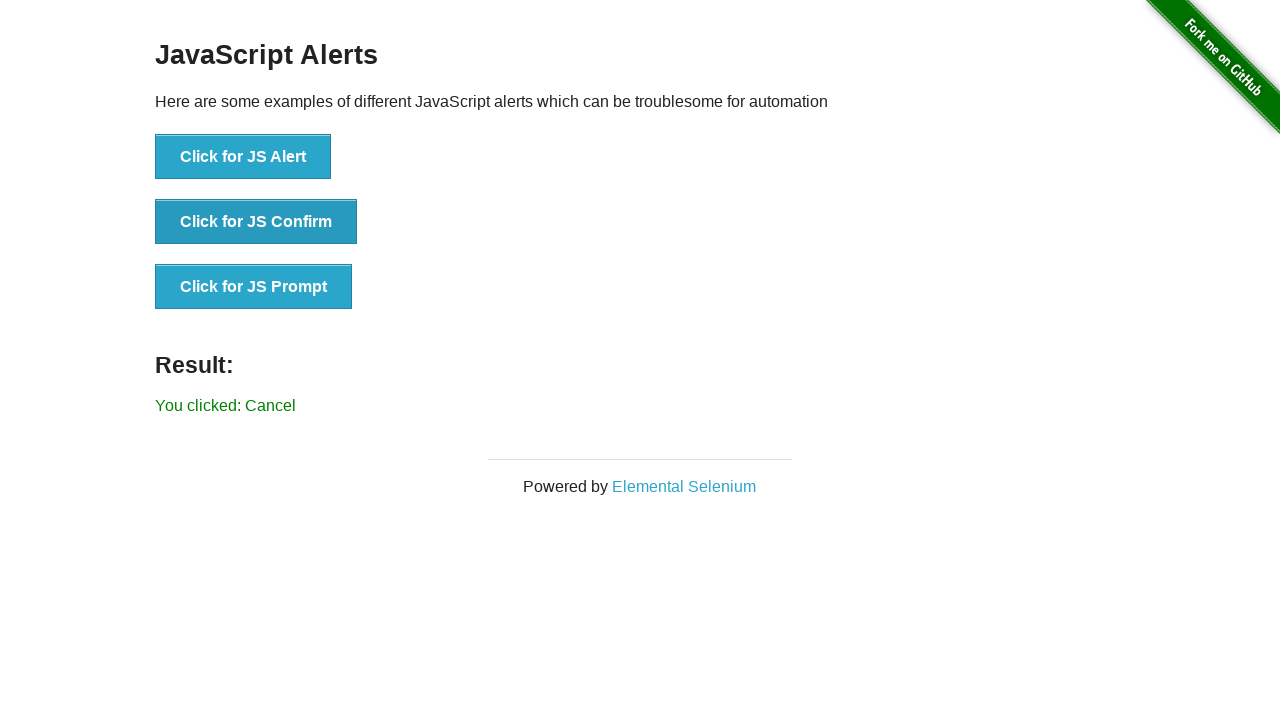

Confirmation alert dismissed with Cancel - result message verified
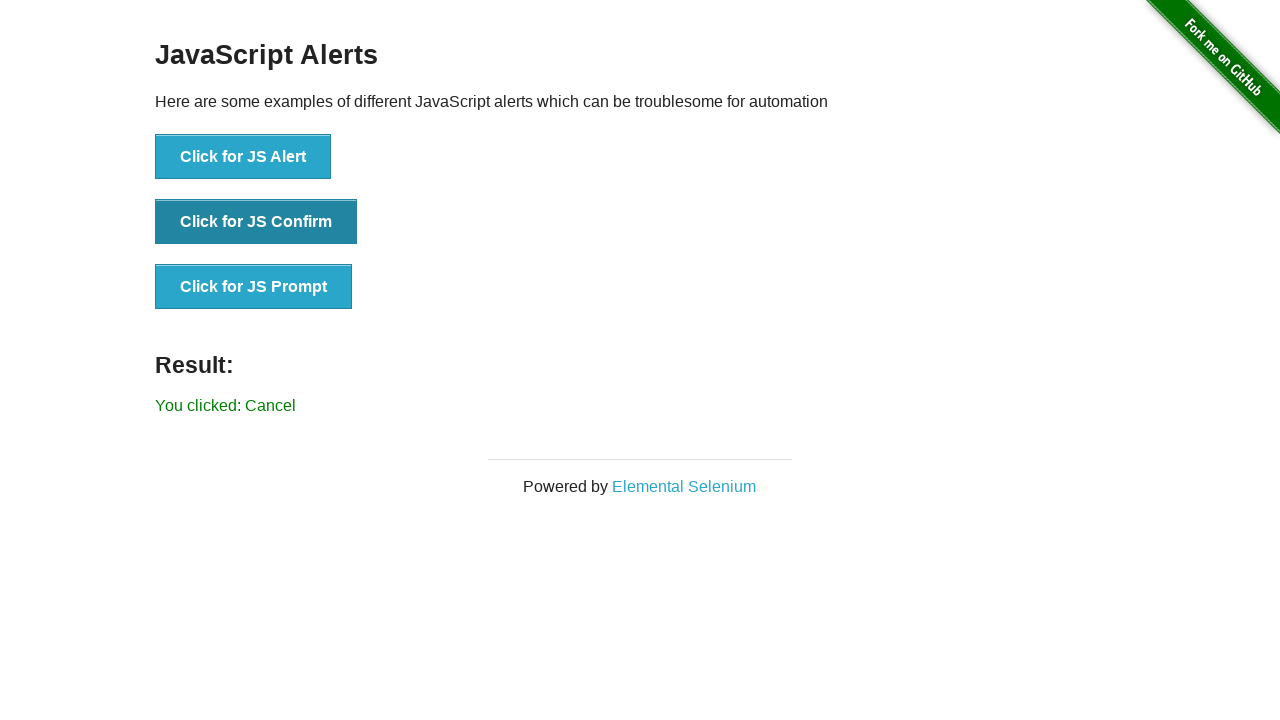

Set up dialog handler to accept confirmation alert
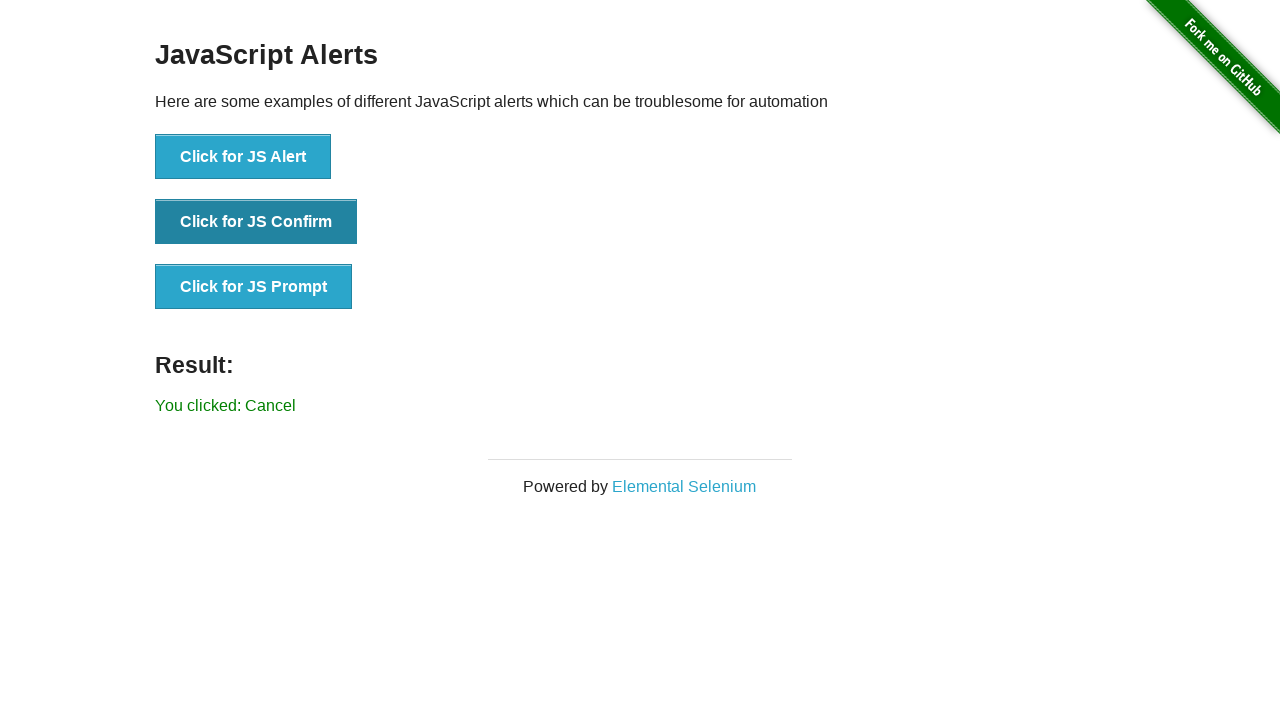

Clicked 'Click for JS Confirm' button again to trigger confirmation alert at (256, 222) on button:has-text('Click for JS Confirm')
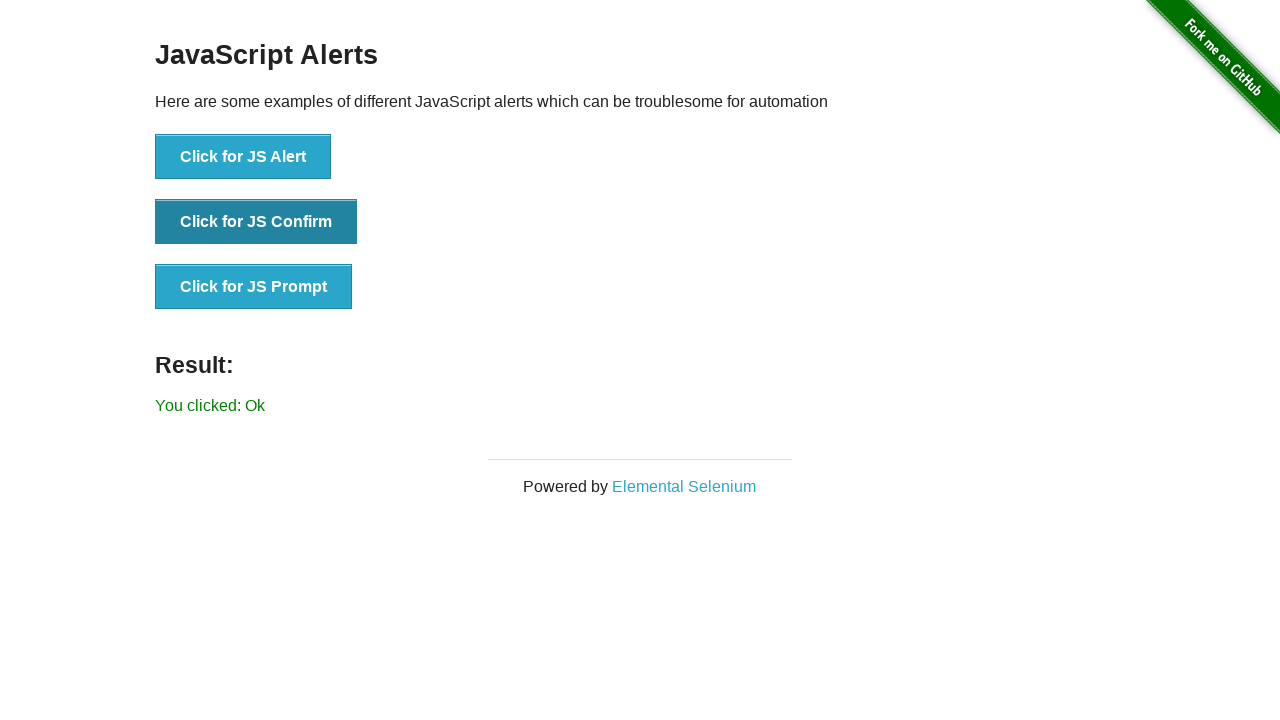

Confirmation alert accepted with OK - result message verified
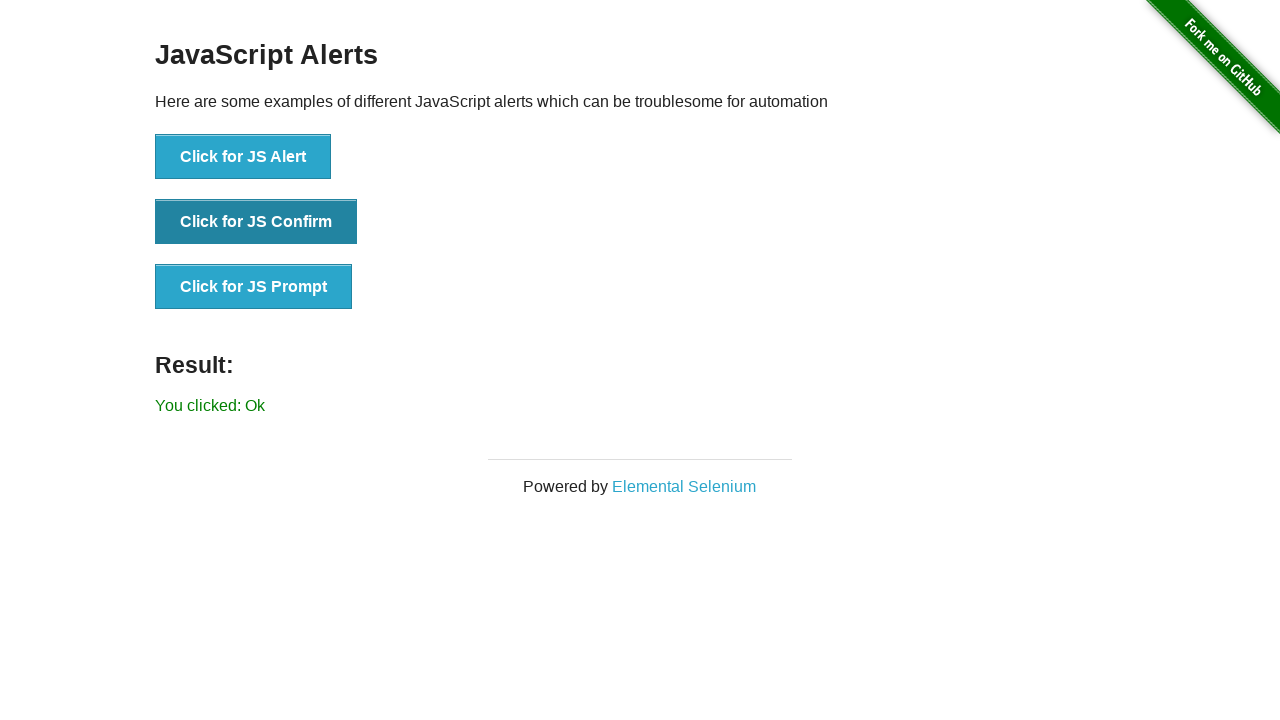

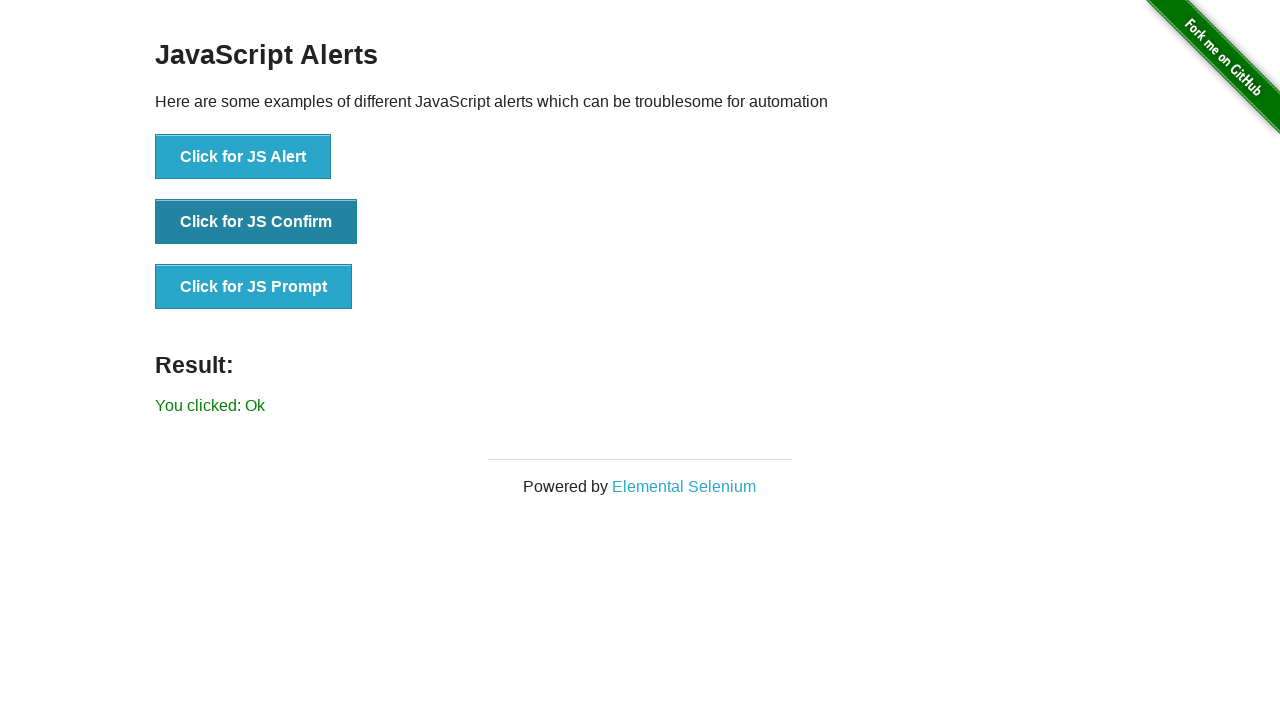